Tests clicking the adder button and waiting for a new box to appear using explicit wait

Starting URL: https://www.selenium.dev/selenium/web/dynamic.html

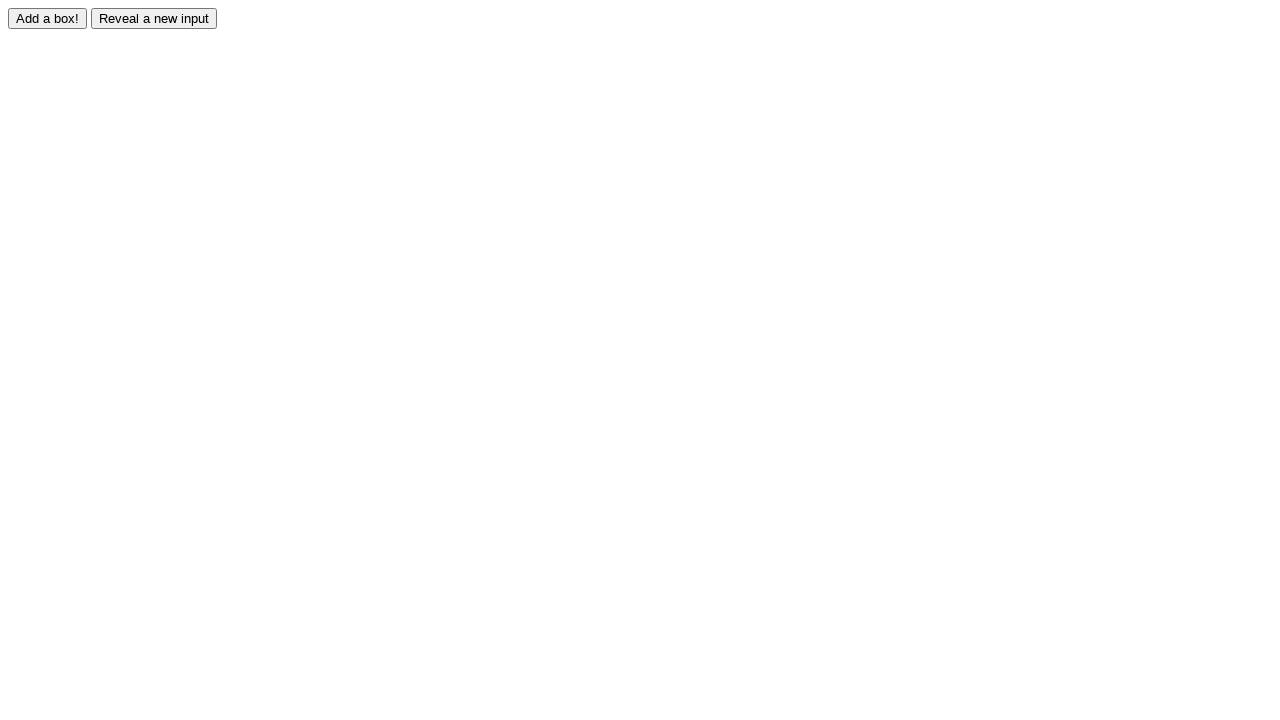

Navigated to dynamic.html test page
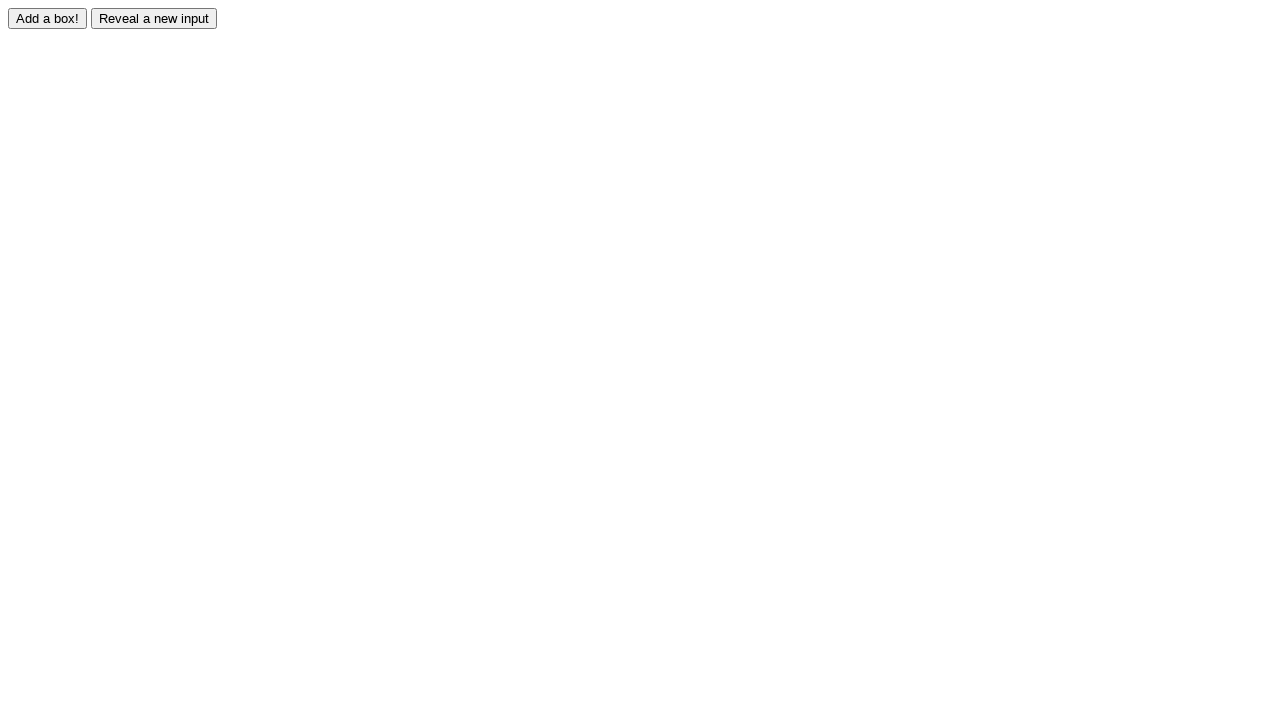

Clicked the adder button at (48, 18) on xpath=//input[@id='adder']
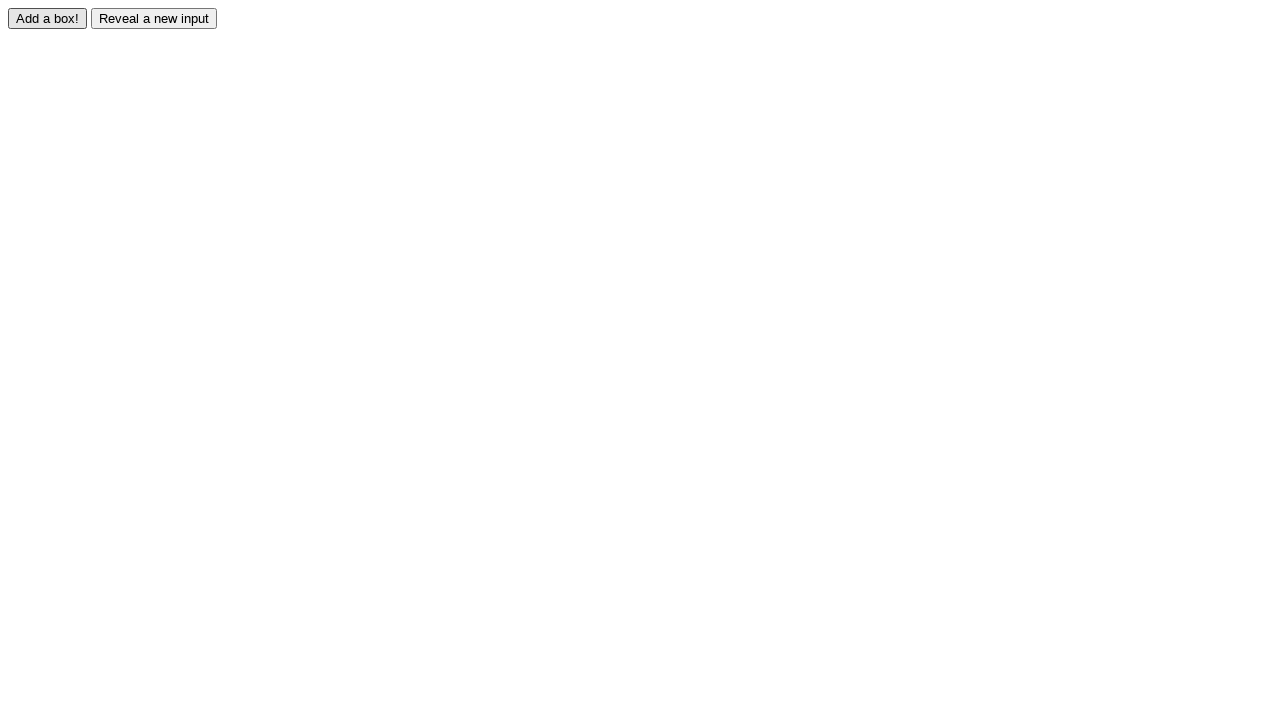

New box appeared and became visible
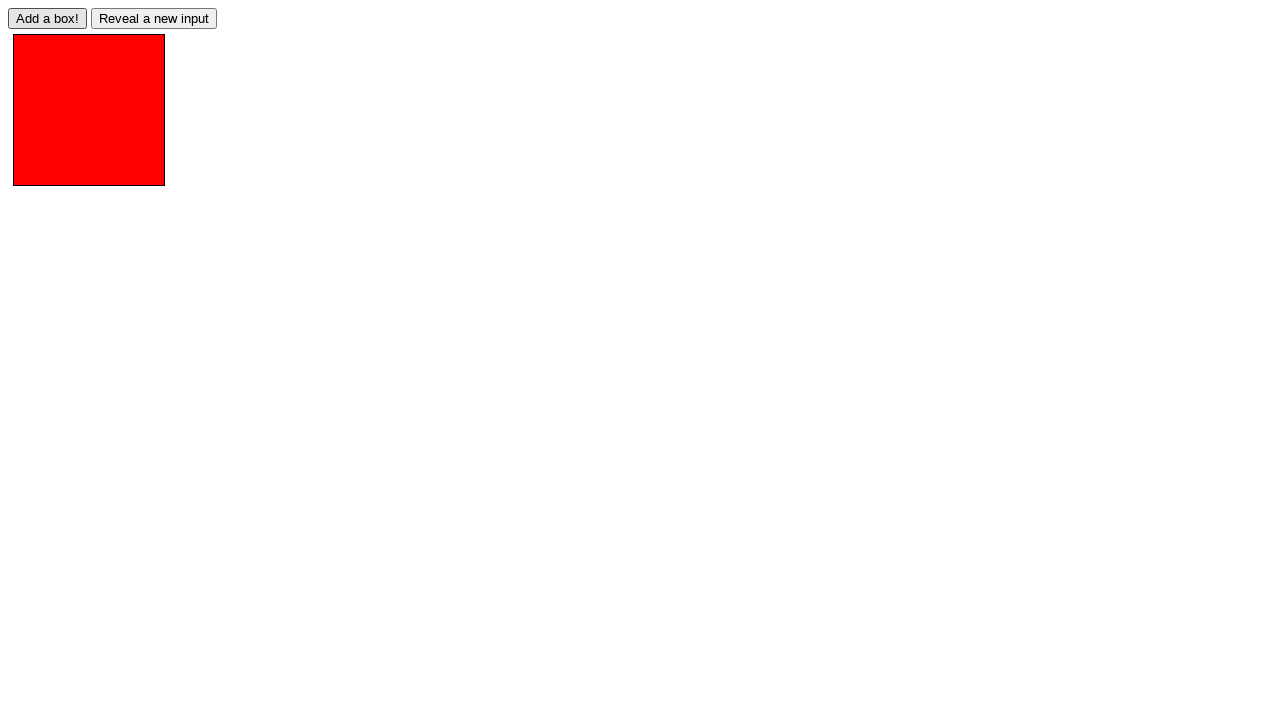

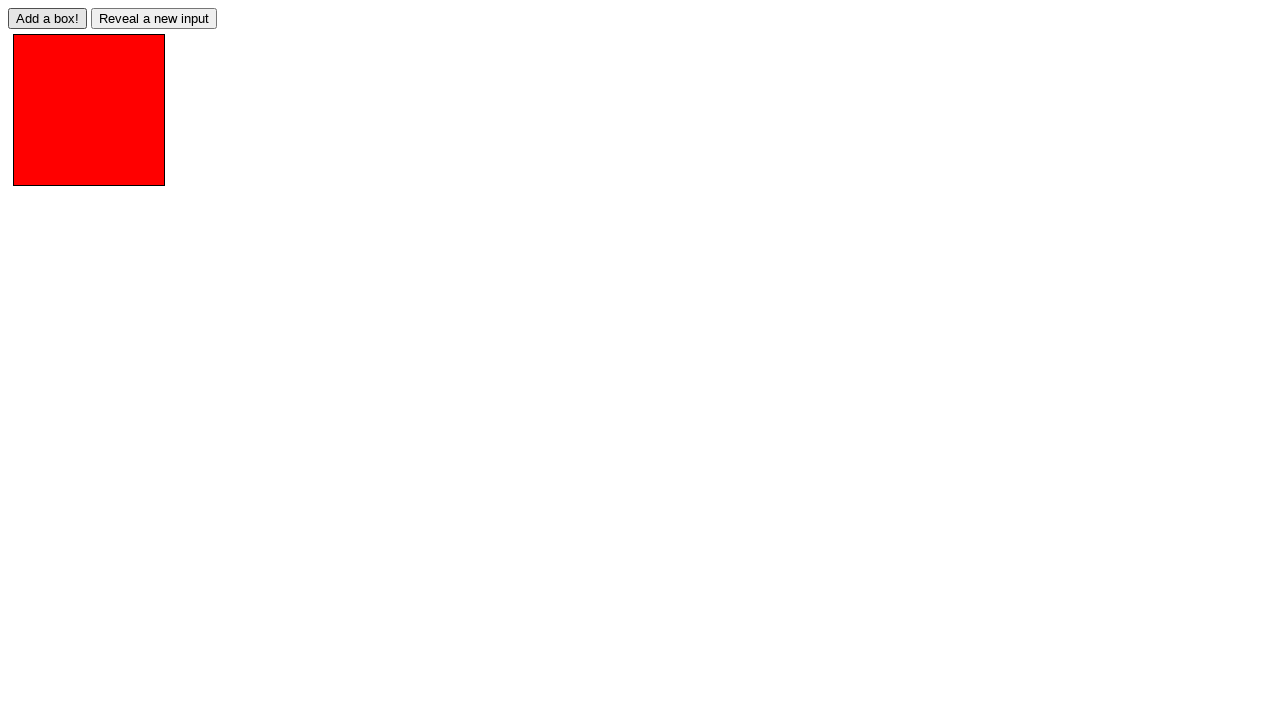